Tests dynamically loaded elements by clicking start and waiting for content to appear for Example 1

Starting URL: http://the-internet.herokuapp.com/

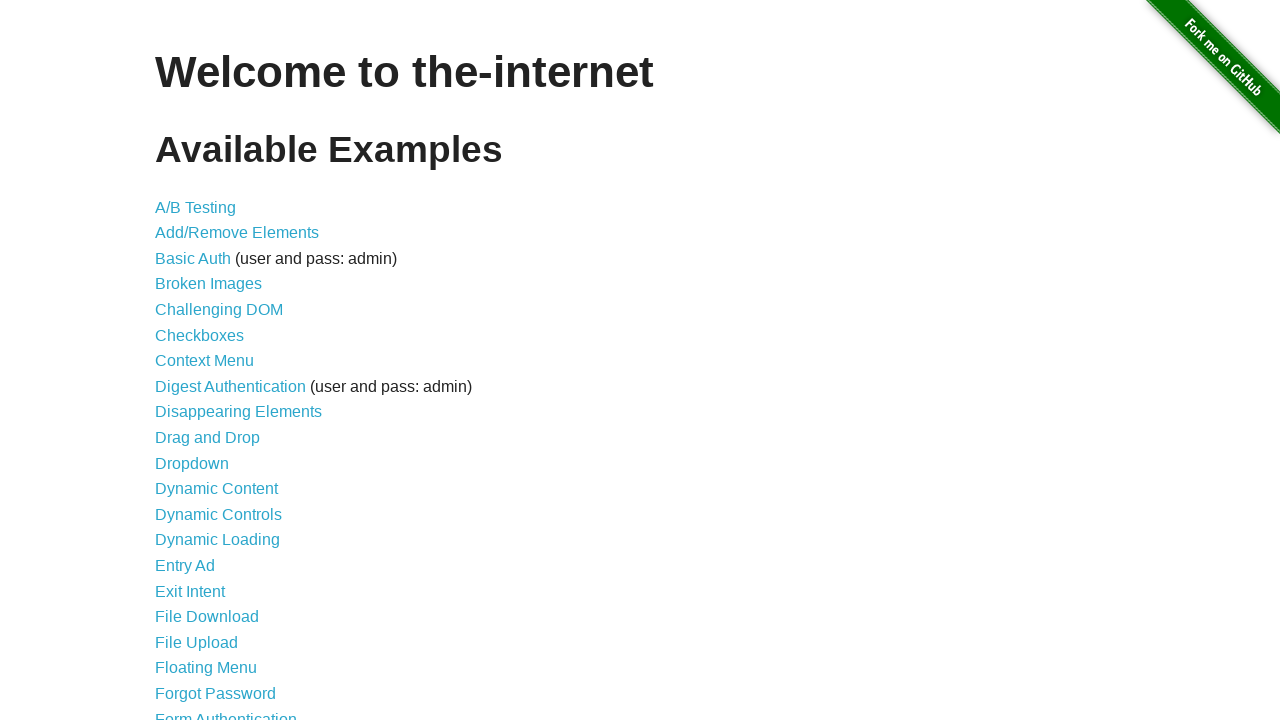

Clicked on Dynamic Loading link at (218, 540) on text=Dynamic Loading
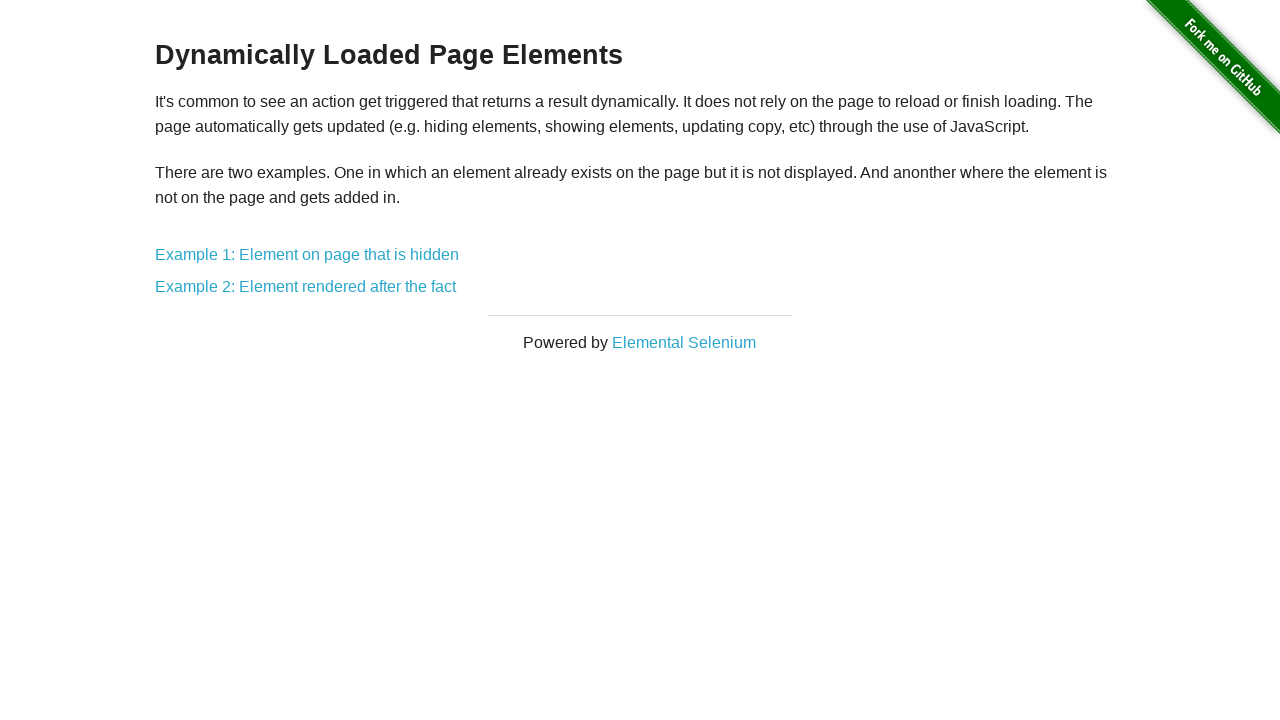

Clicked on Example 1 at (307, 255) on text=Example 1
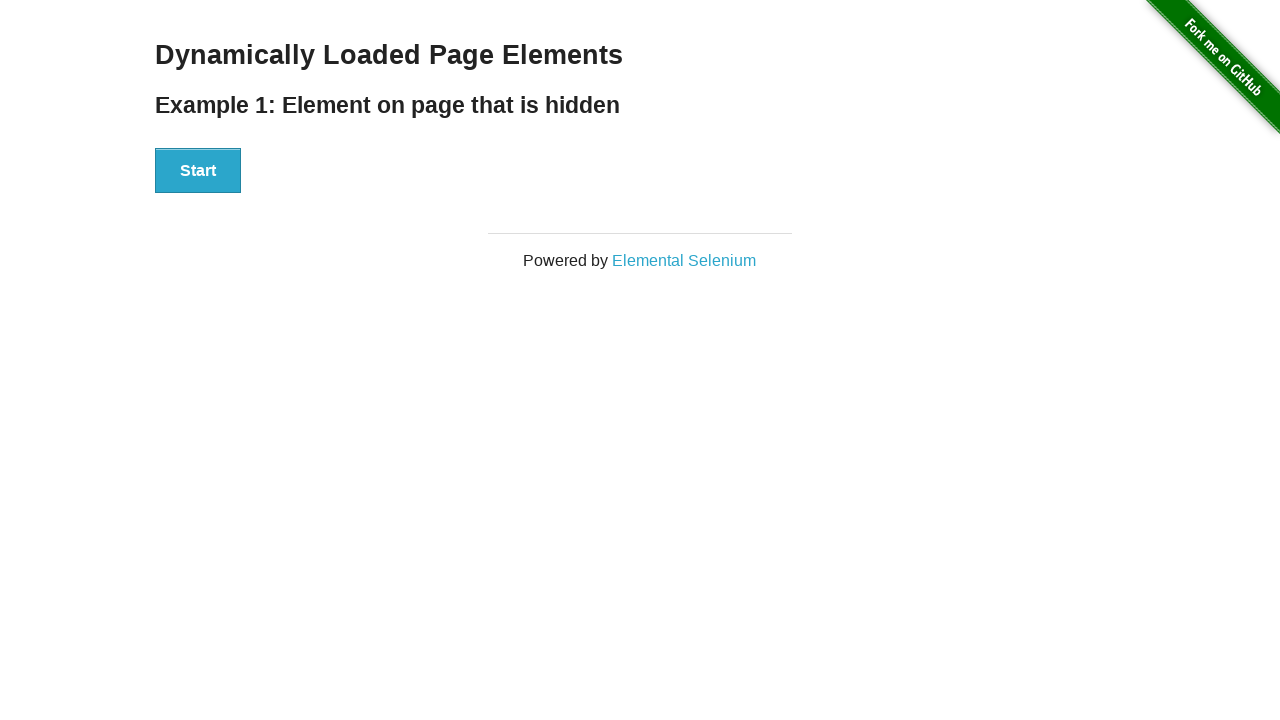

Clicked Start button to trigger dynamic loading at (198, 171) on #start button
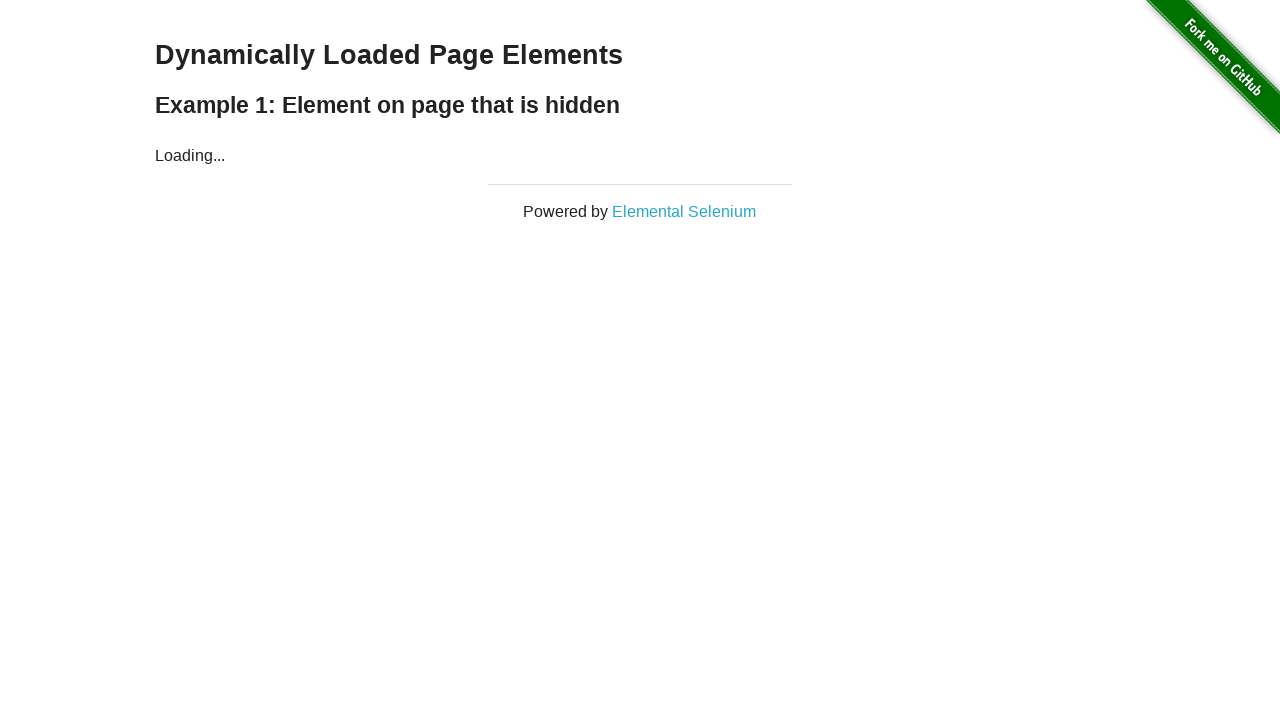

Dynamically loaded content appeared - finish element is now visible
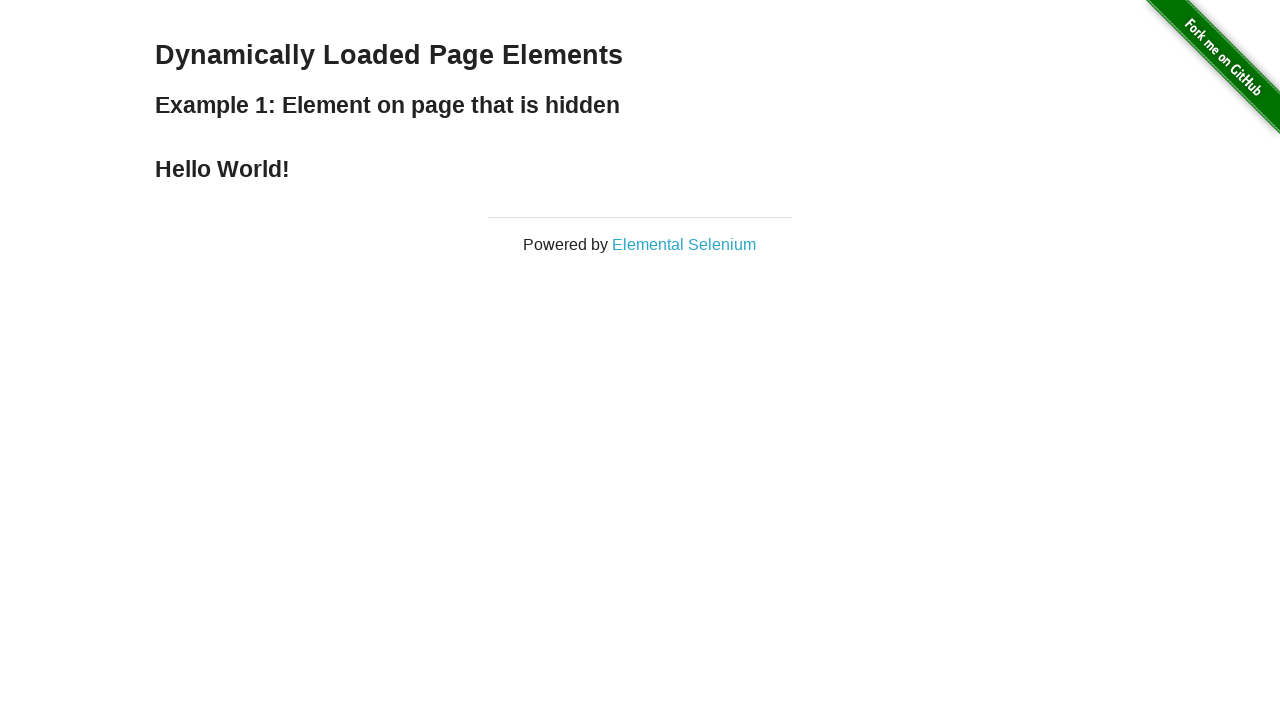

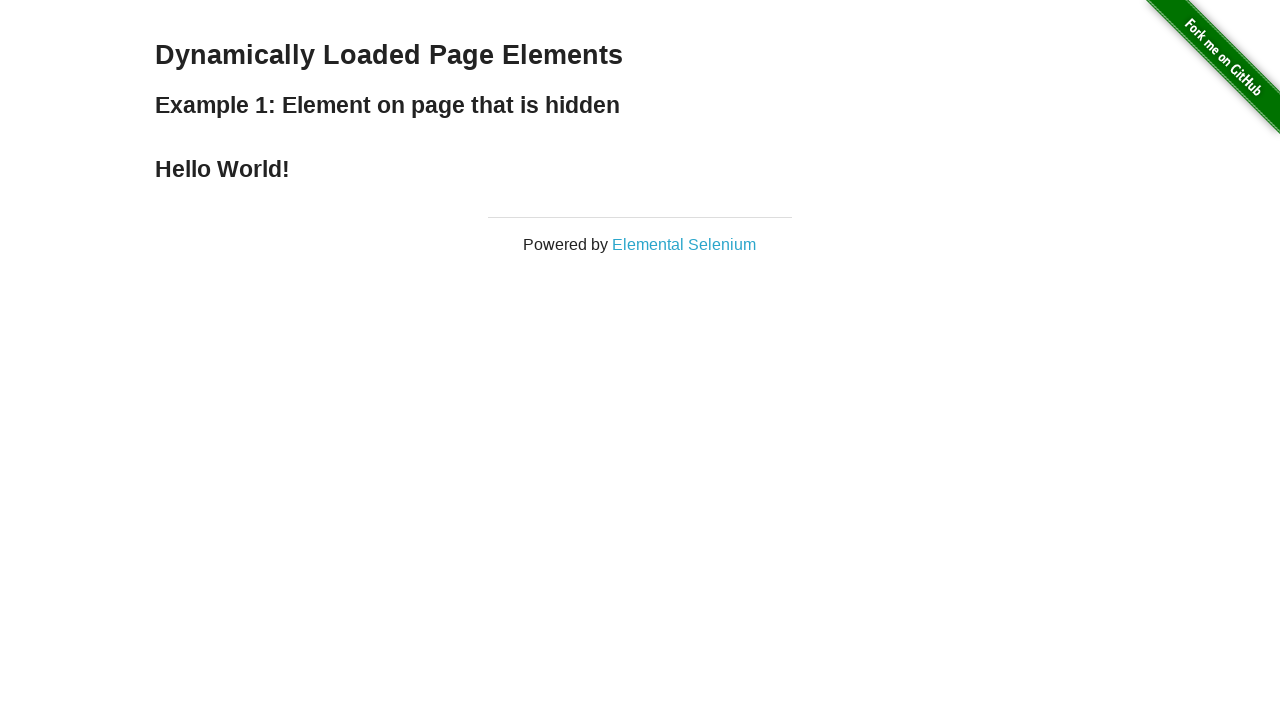